Tests JavaScript alert handling by clicking a button to trigger an alert and accepting it

Starting URL: https://the-internet.herokuapp.com/javascript_alerts

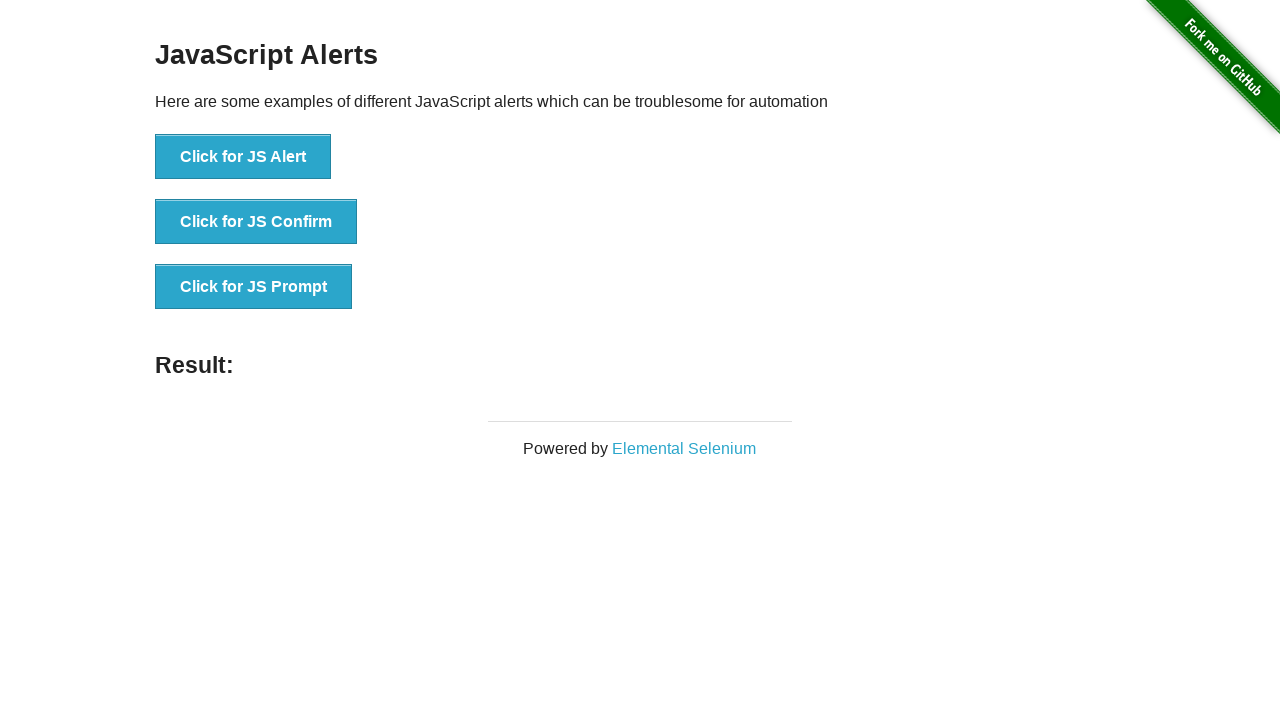

Clicked button to trigger JavaScript alert at (243, 157) on button[onclick='jsAlert()']
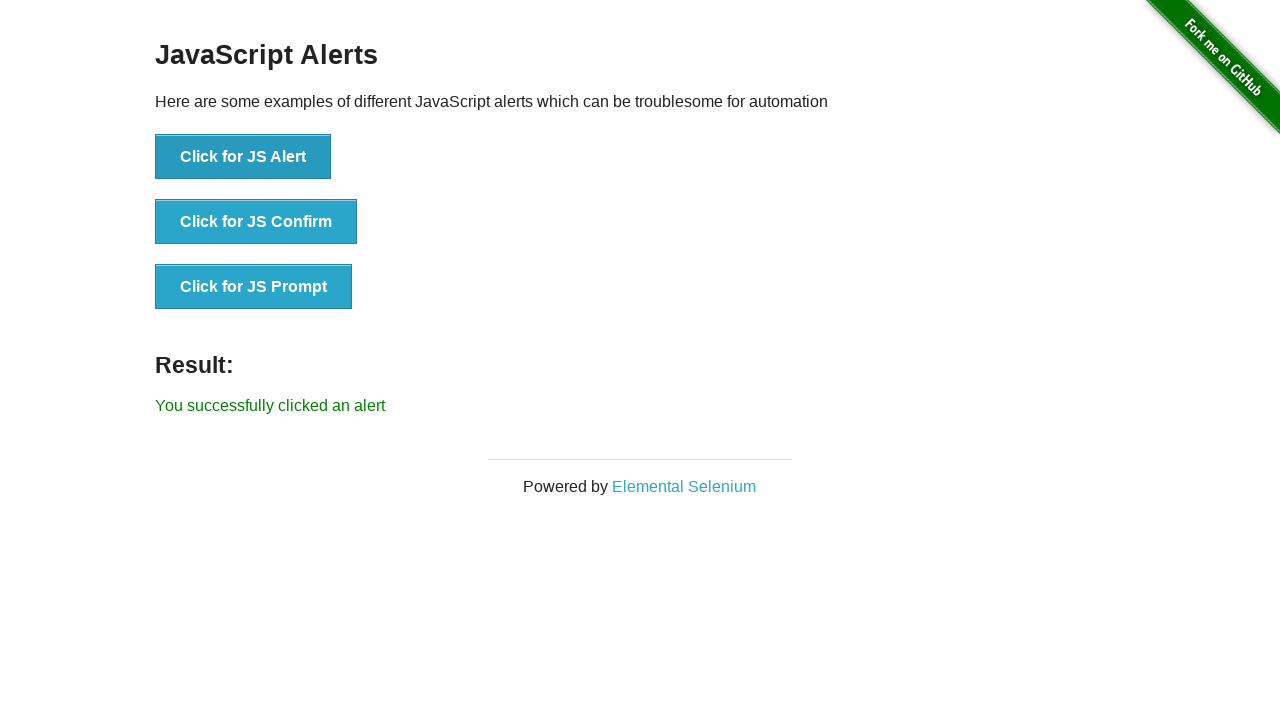

Set up dialog handler to accept alerts
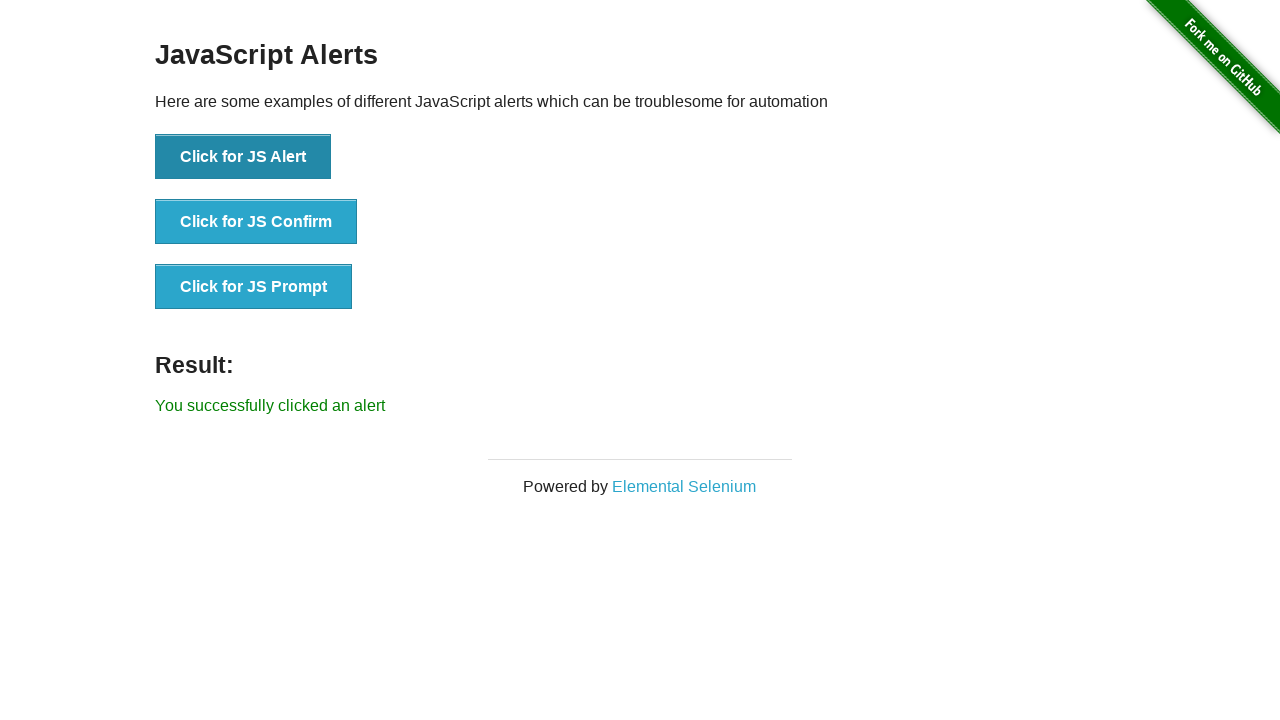

Clicked button again to trigger alert with handler active at (243, 157) on button[onclick='jsAlert()']
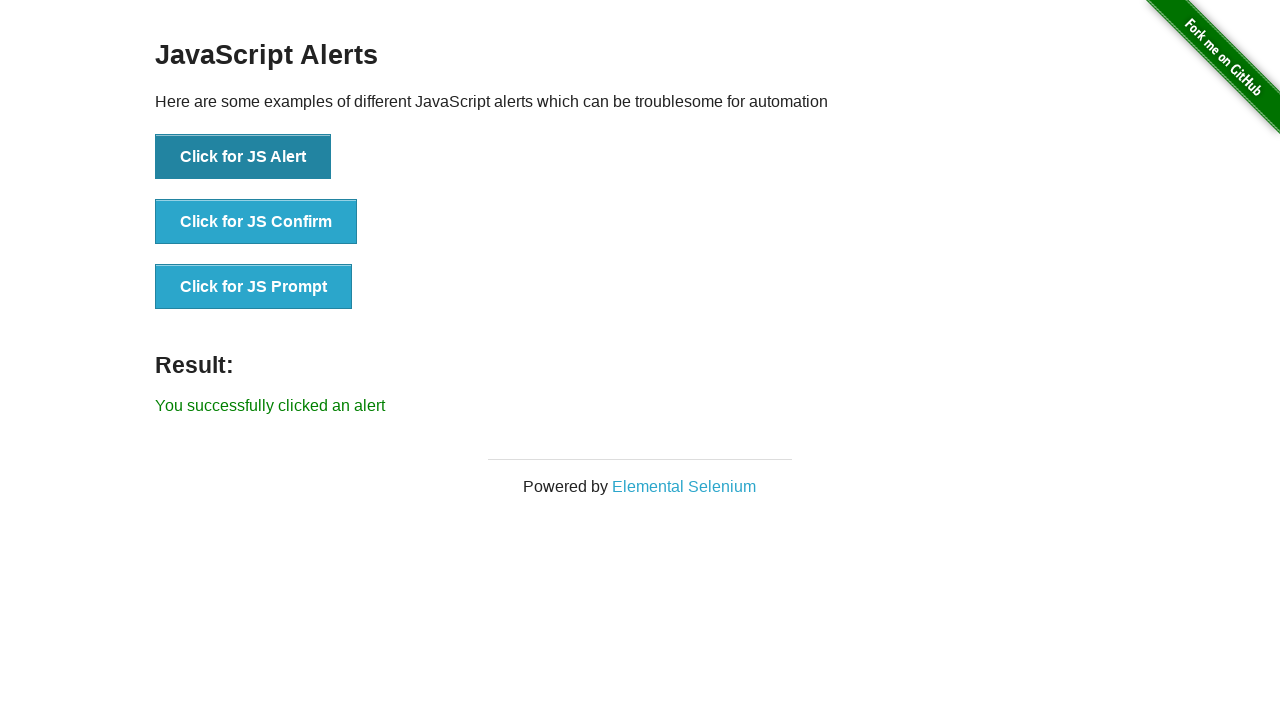

Waited 500ms for alert to be processed
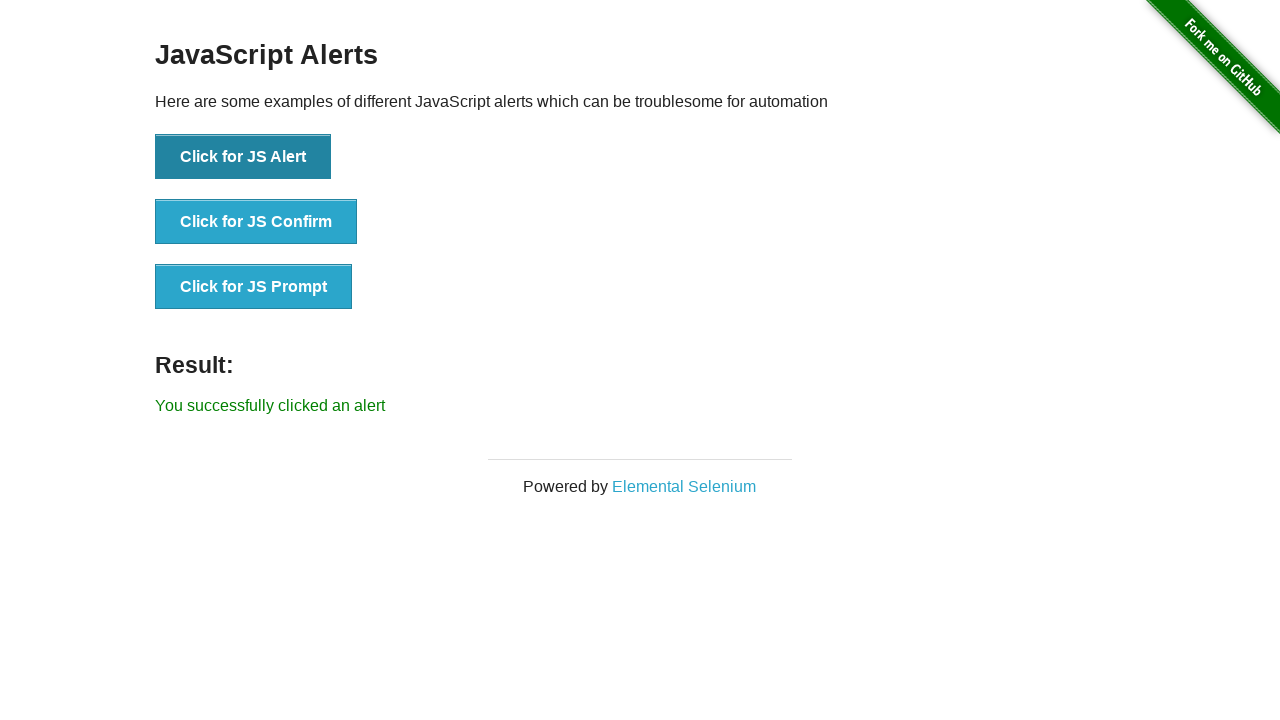

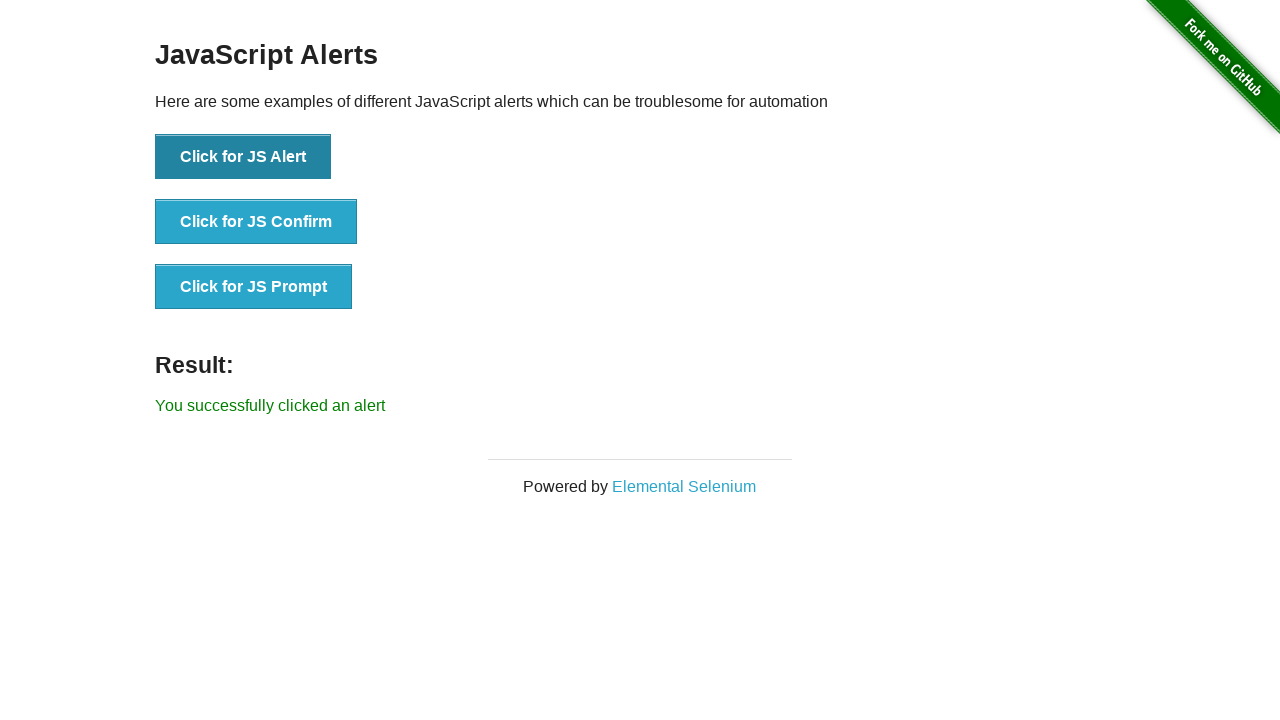